Tests adding a product to cart by clicking on a product, clicking buy button, and navigating to cart to verify the product was added

Starting URL: https://www.lekarnalemon.cz/leto/doplnky-stravy-na-opalovani

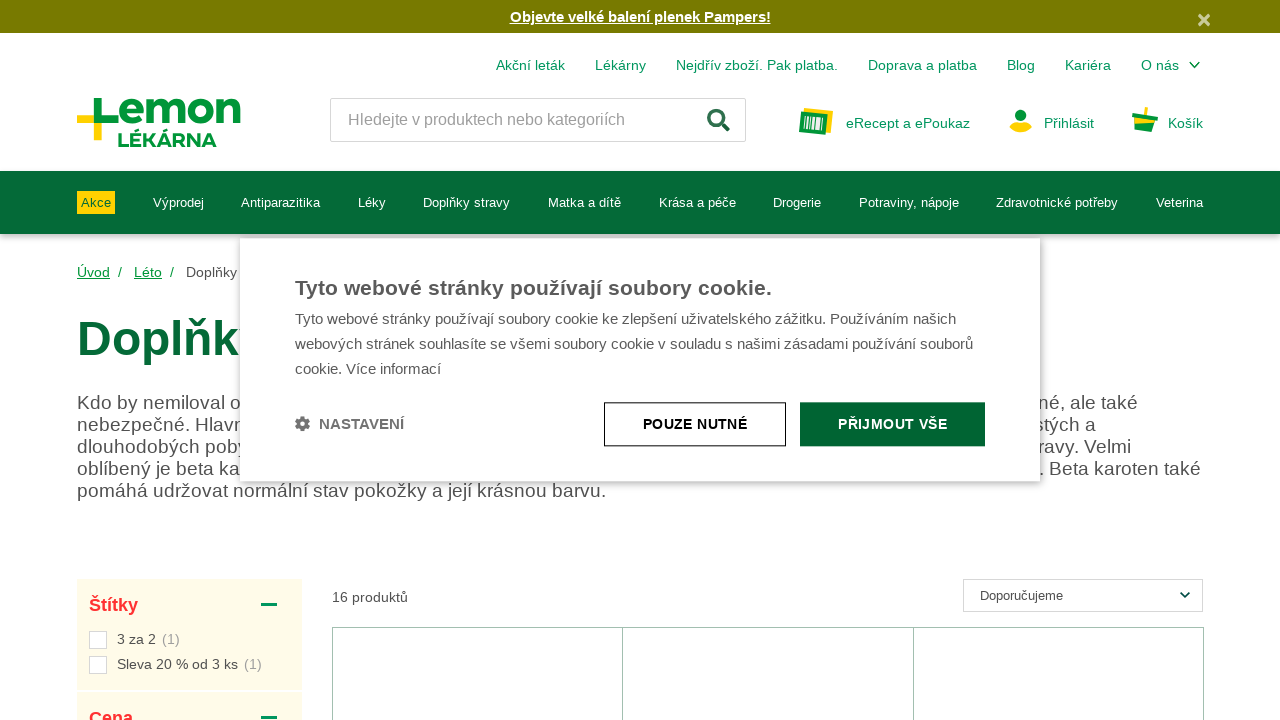

Clicked on Gs Betakaroten gold 15 mg 30 kapslí product at (478, 700) on h3.box__product-title:has-text('Gs Betakaroten gold 15 mg 30 kapslí')
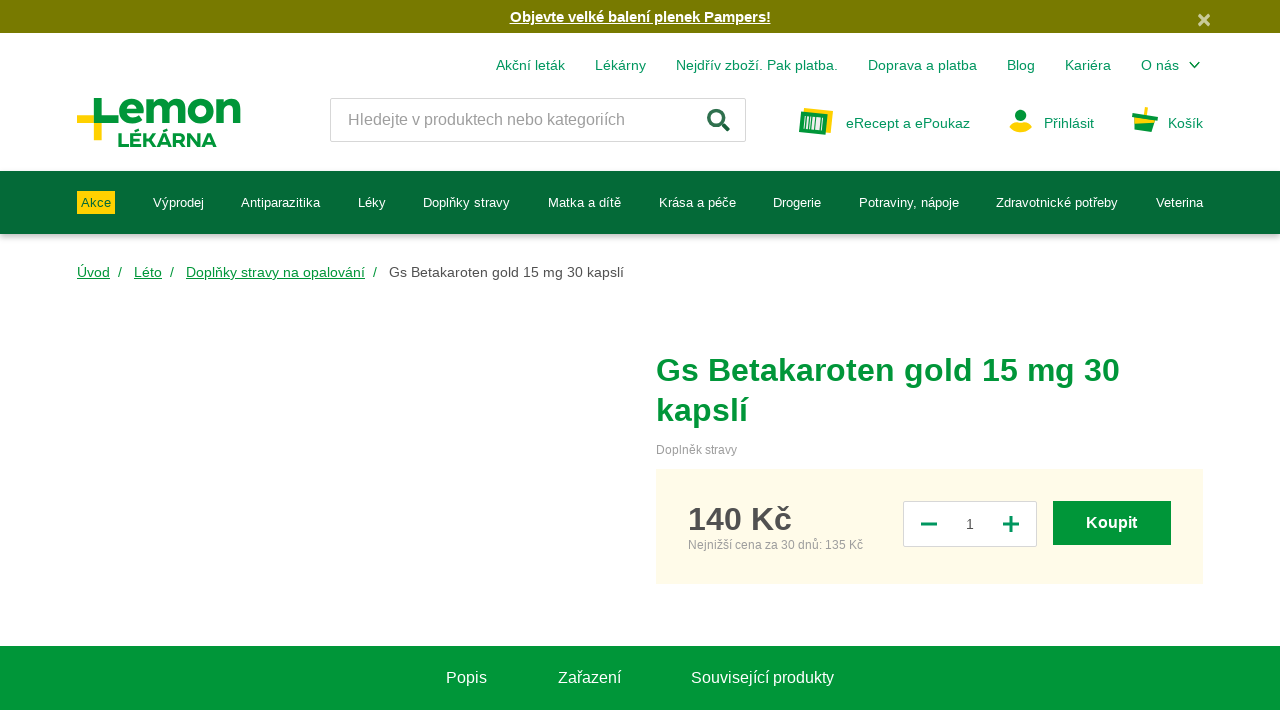

Navigated to product page
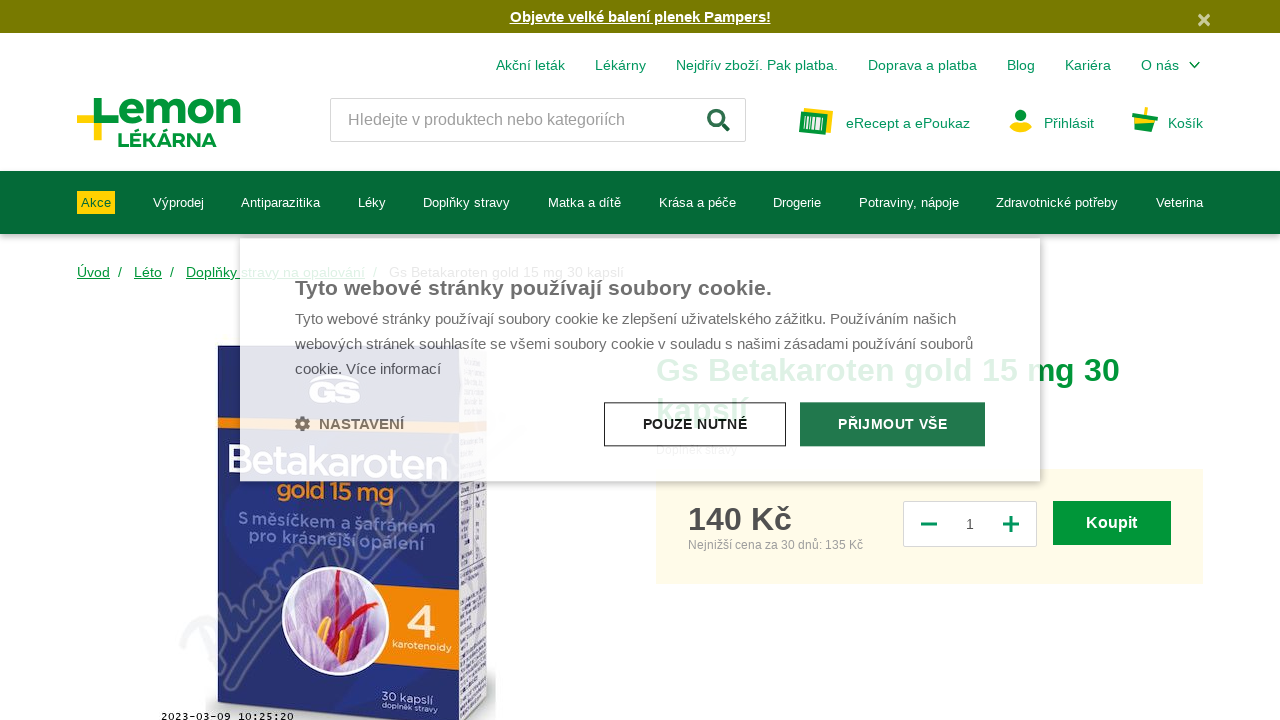

Waited 1 second for product page to fully load
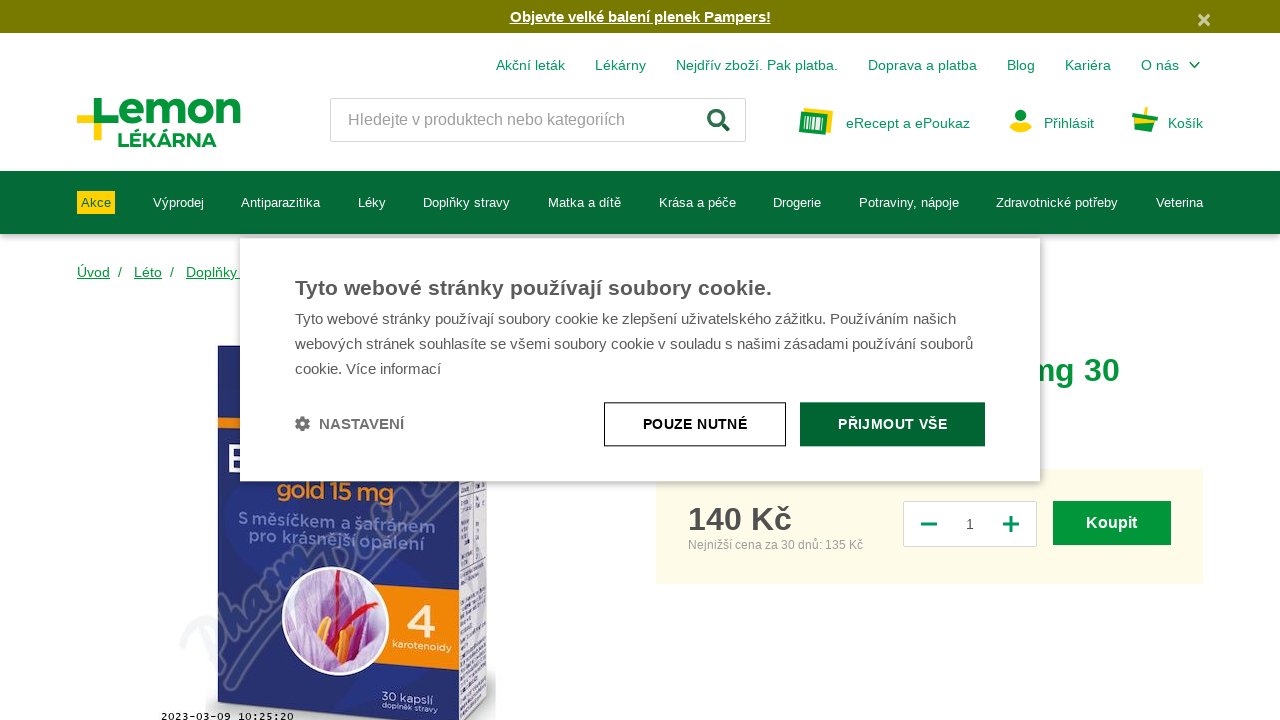

Clicked buy button at (1112, 523) on #product-head > div.container.mt-lg-4 > form > div > div:nth-child(2) > div > di
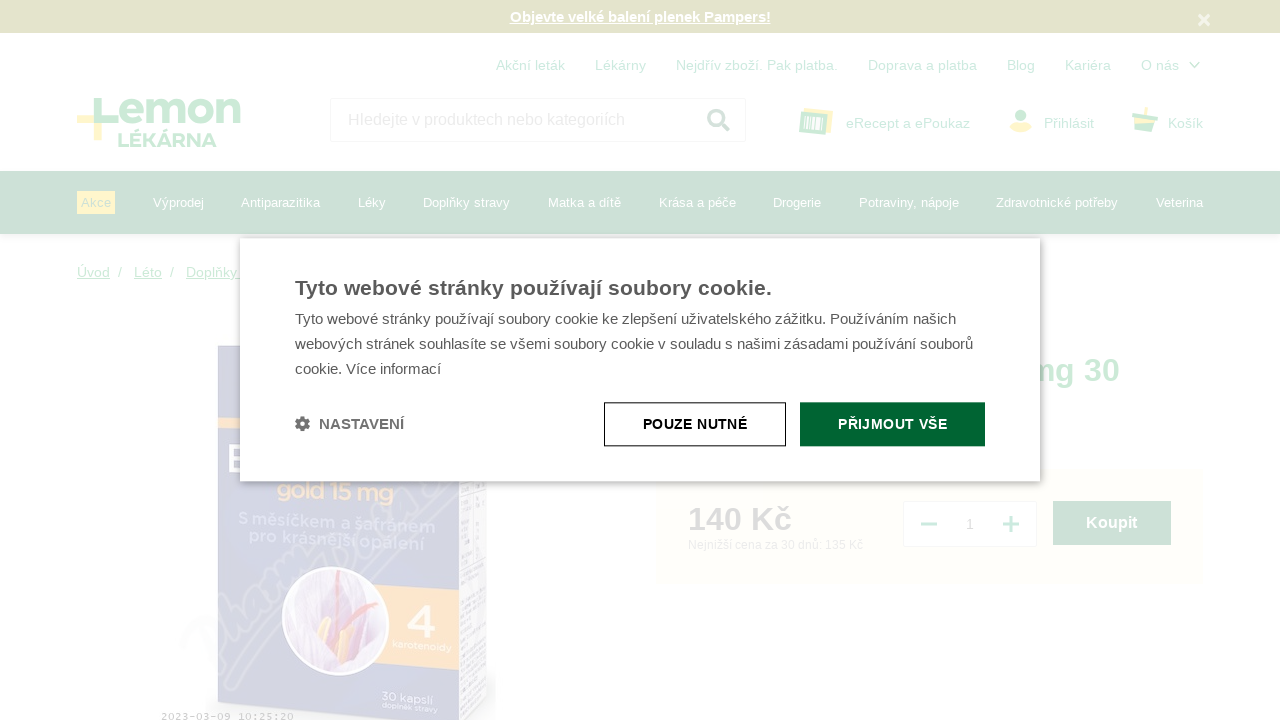

Waited 1 second for add to cart modal to appear
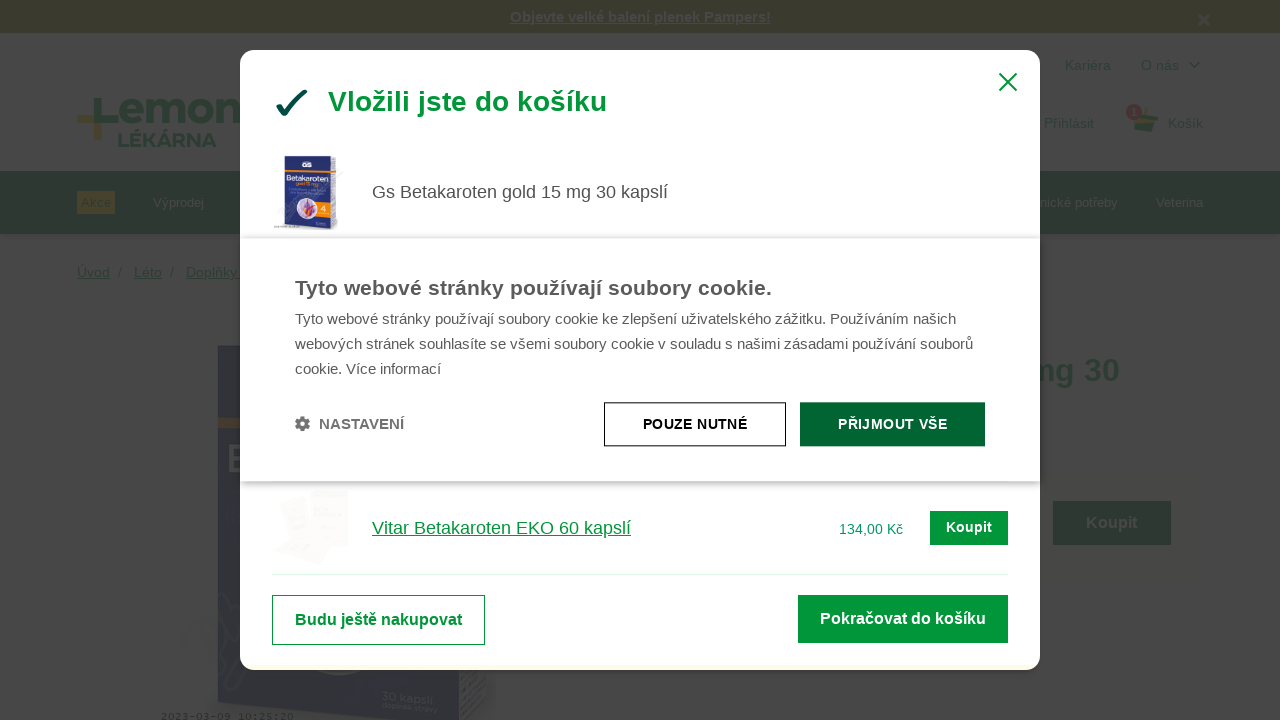

Clicked continue to cart button in modal at (903, 619) on #modal-template-content > div.modal__body > div.row.cart-modal-buttons > div.col
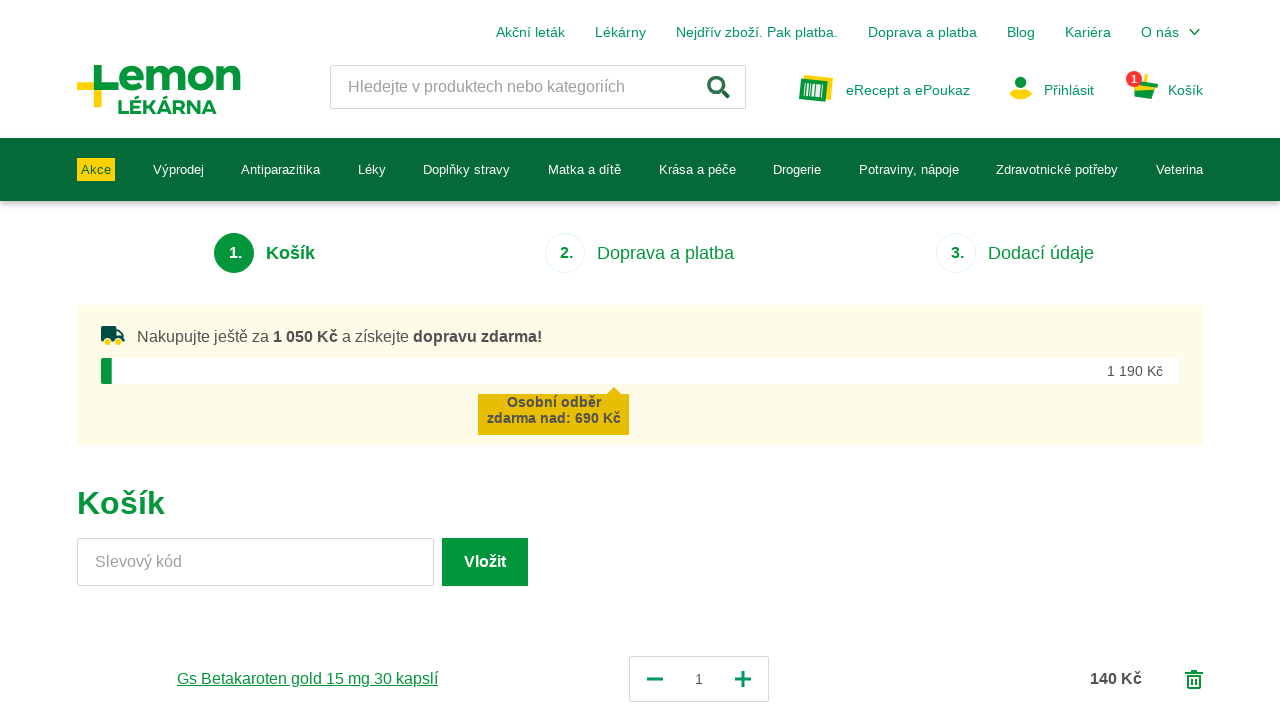

Navigated to cart page
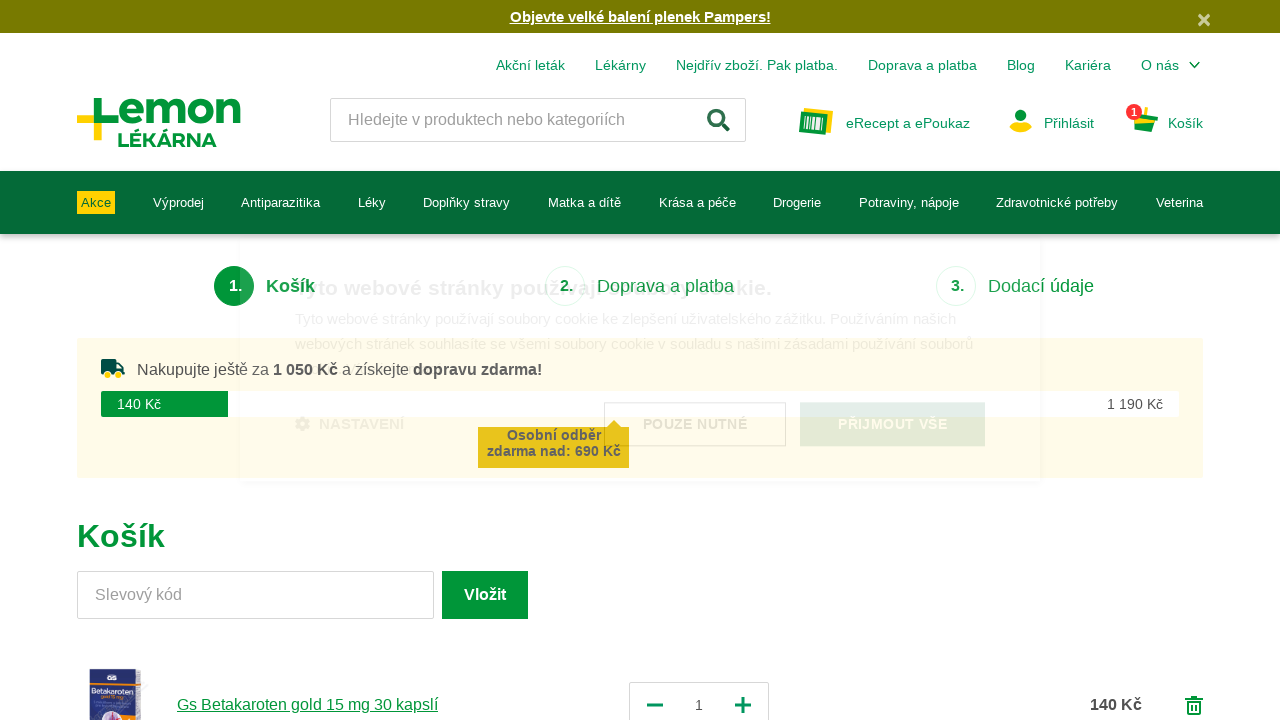

Verified Betakaroten product is visible in cart
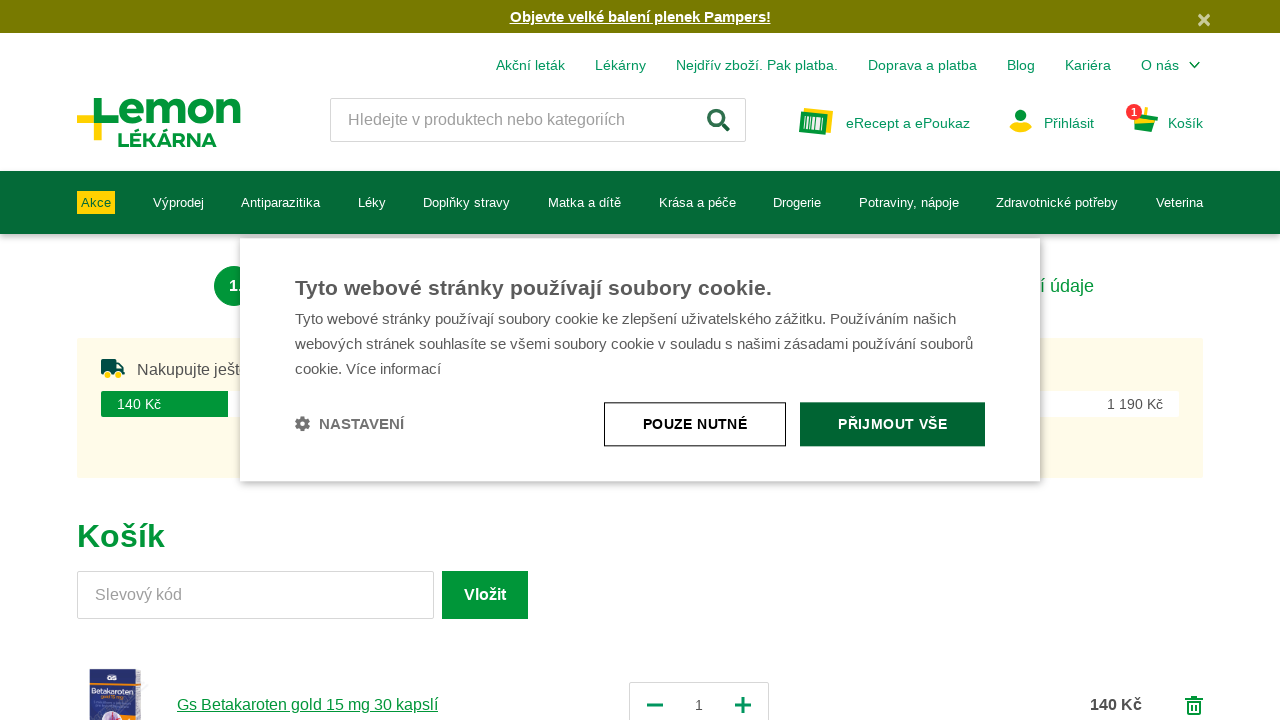

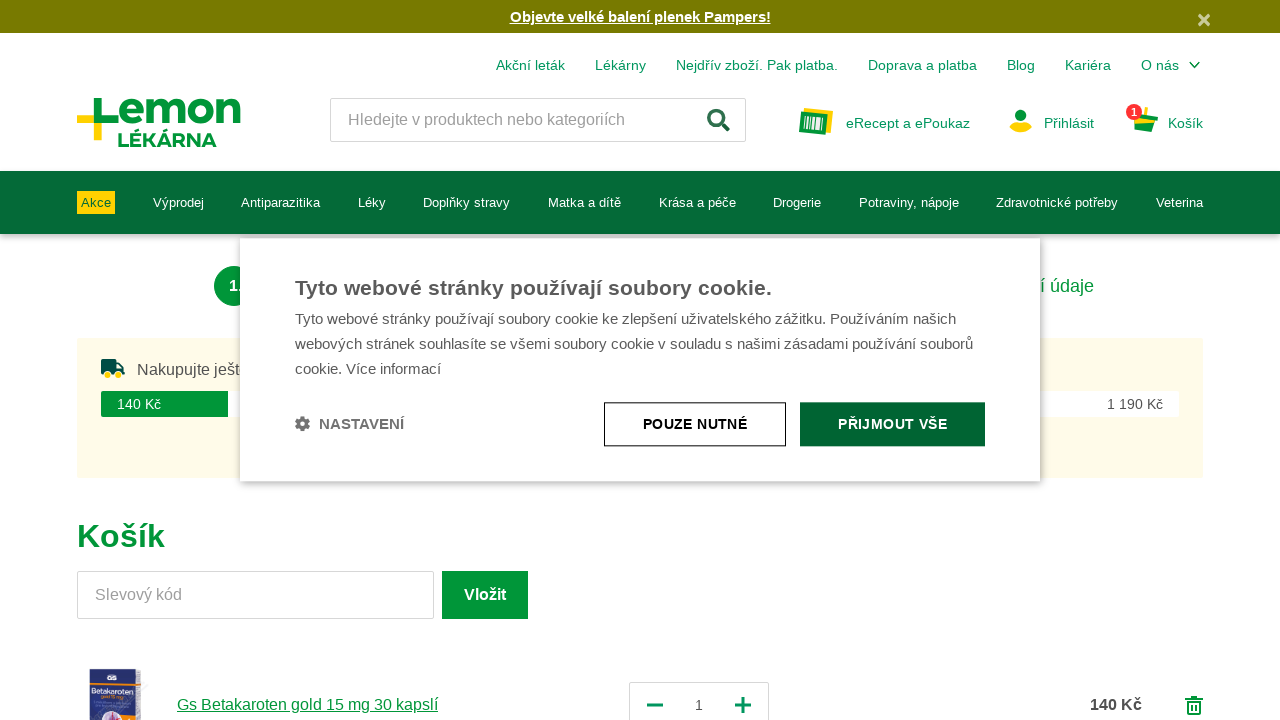